Tests DuckDuckGo search functionality by entering a search query "JavaStart" and submitting the form, then verifying the page title contains the search term

Starting URL: https://duckduckgo.com/

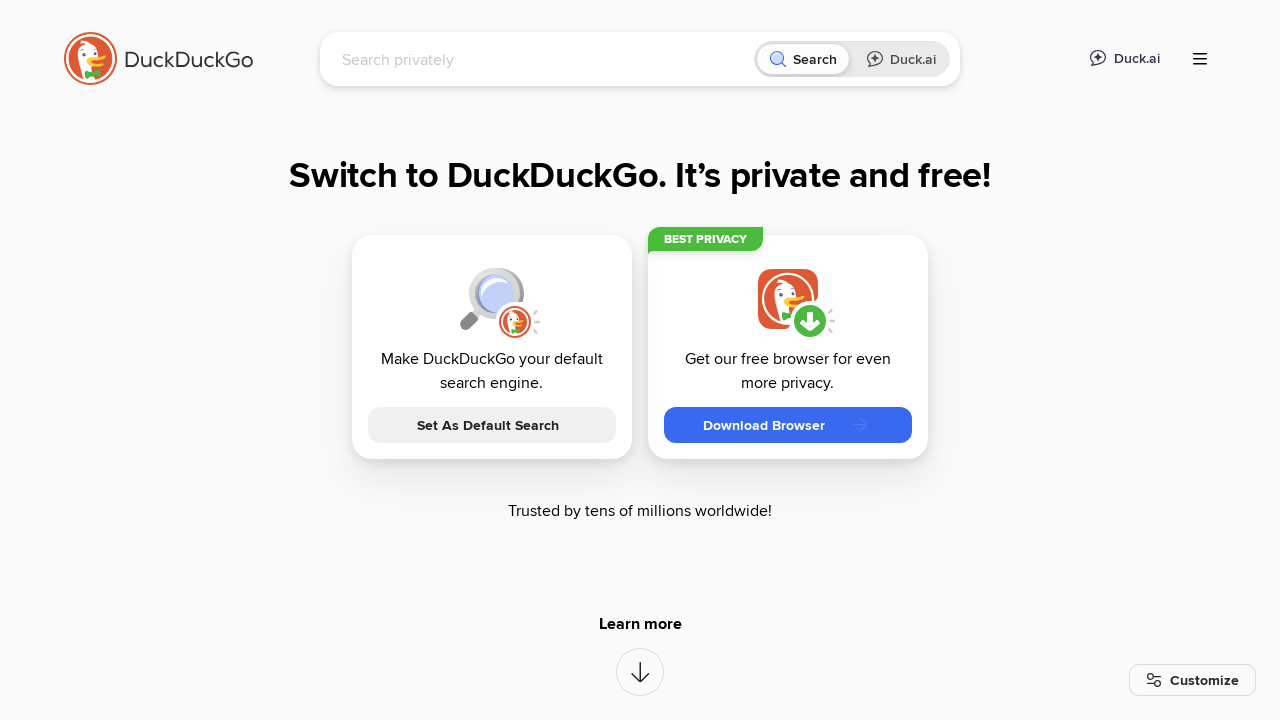

Filled search box with query 'JavaStart' on input[name='q']
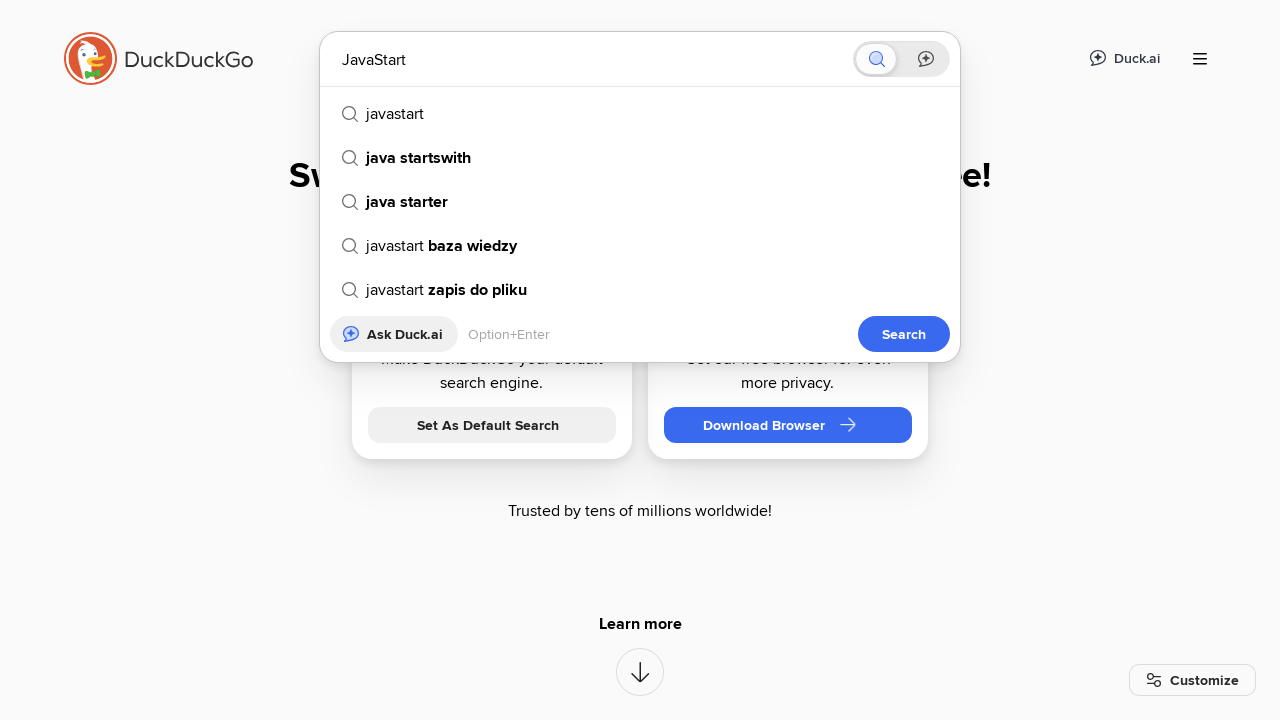

Submitted search form by pressing Enter on input[name='q']
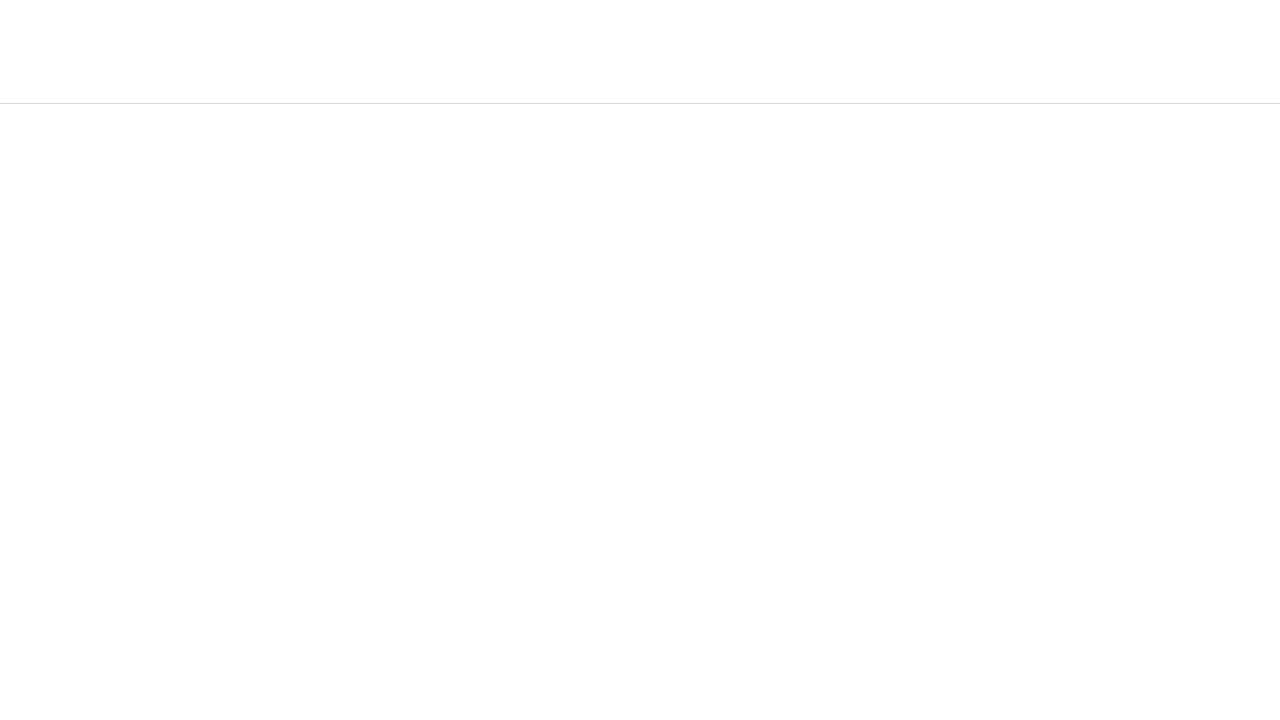

Page finished loading after search submission
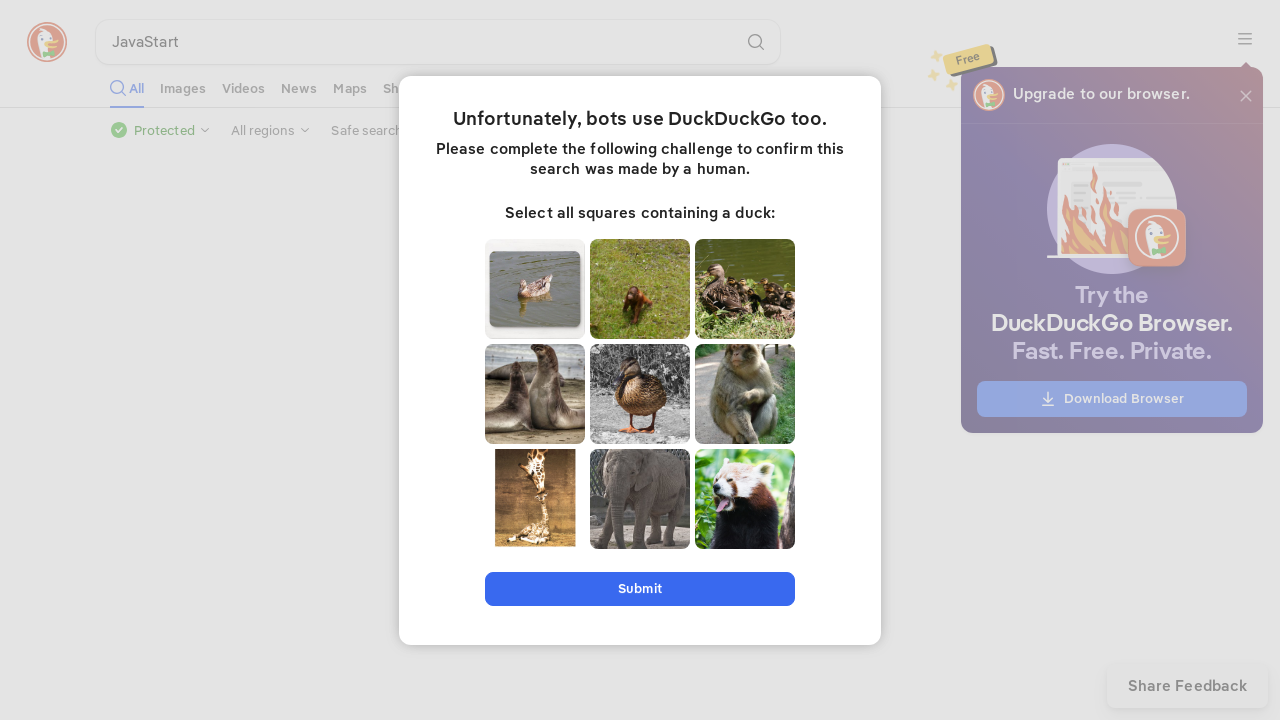

Verified page title contains search term 'JavaStart'
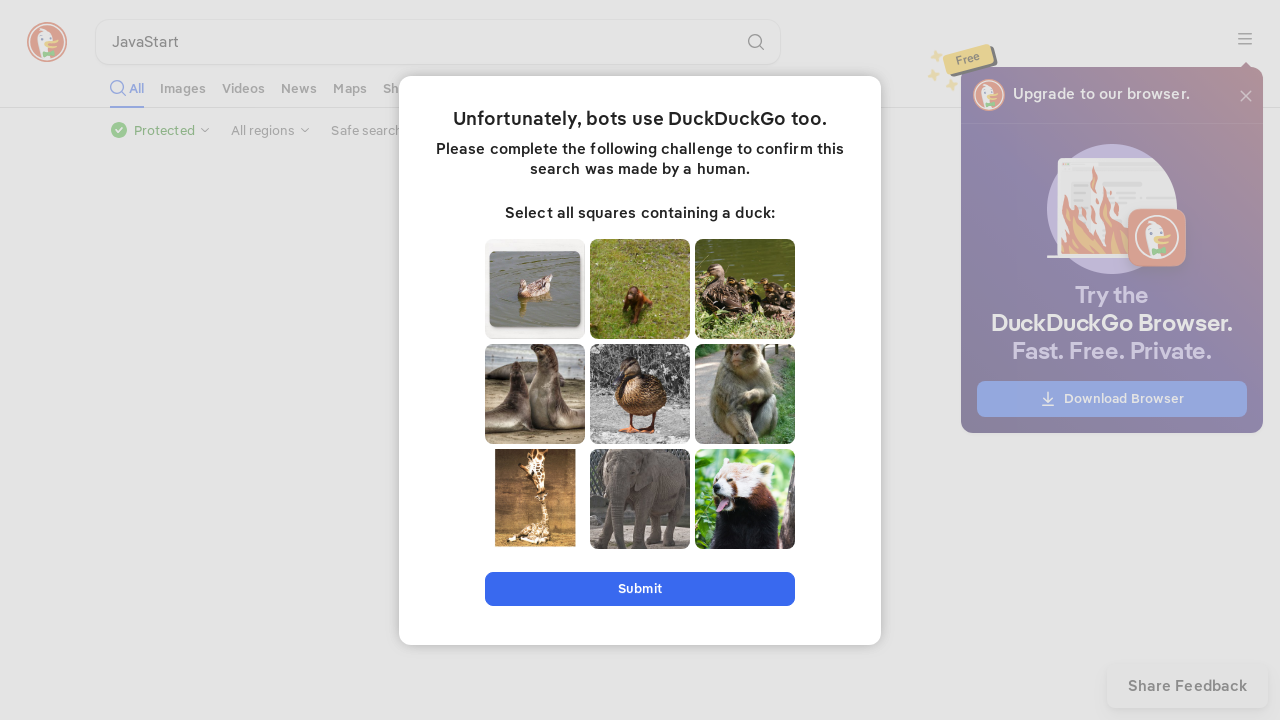

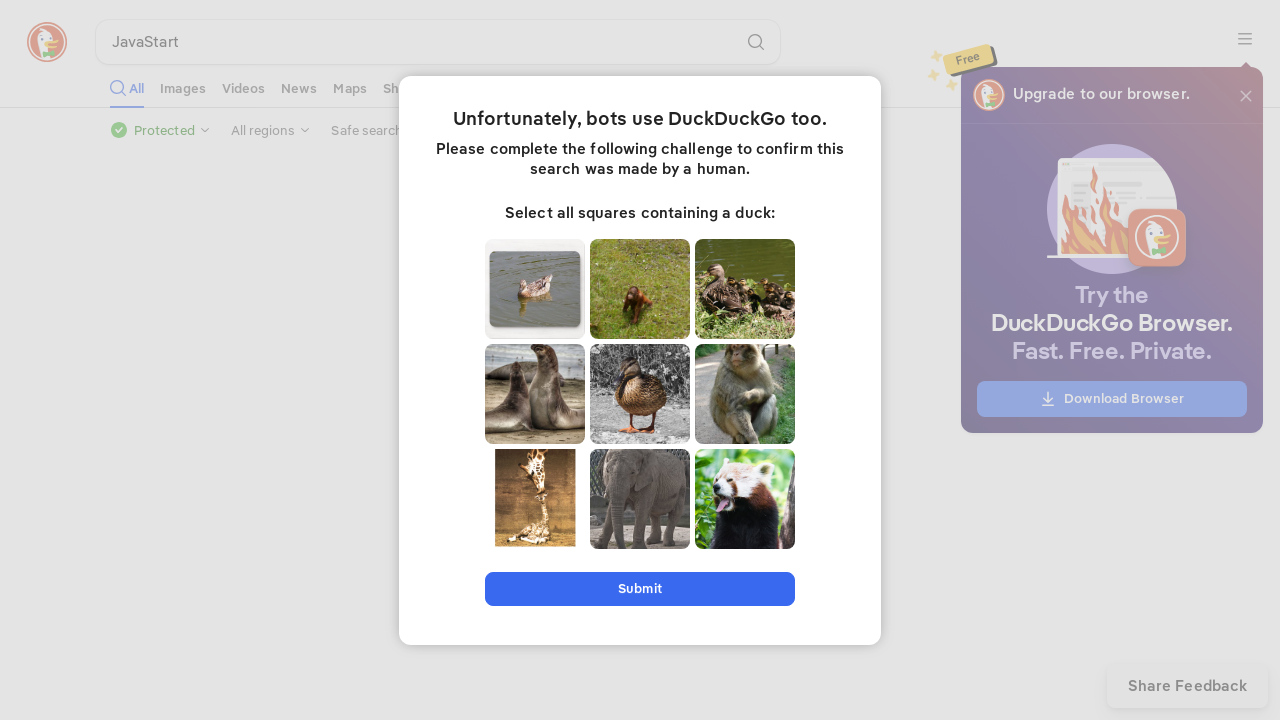